Navigates to the 99 Bottles of Beer website, clicks on the lyrics link in the navigation menu, and verifies that the song lyrics content is displayed by checking that all 100 verse paragraphs are present.

Starting URL: http://www.99-bottles-of-beer.net/

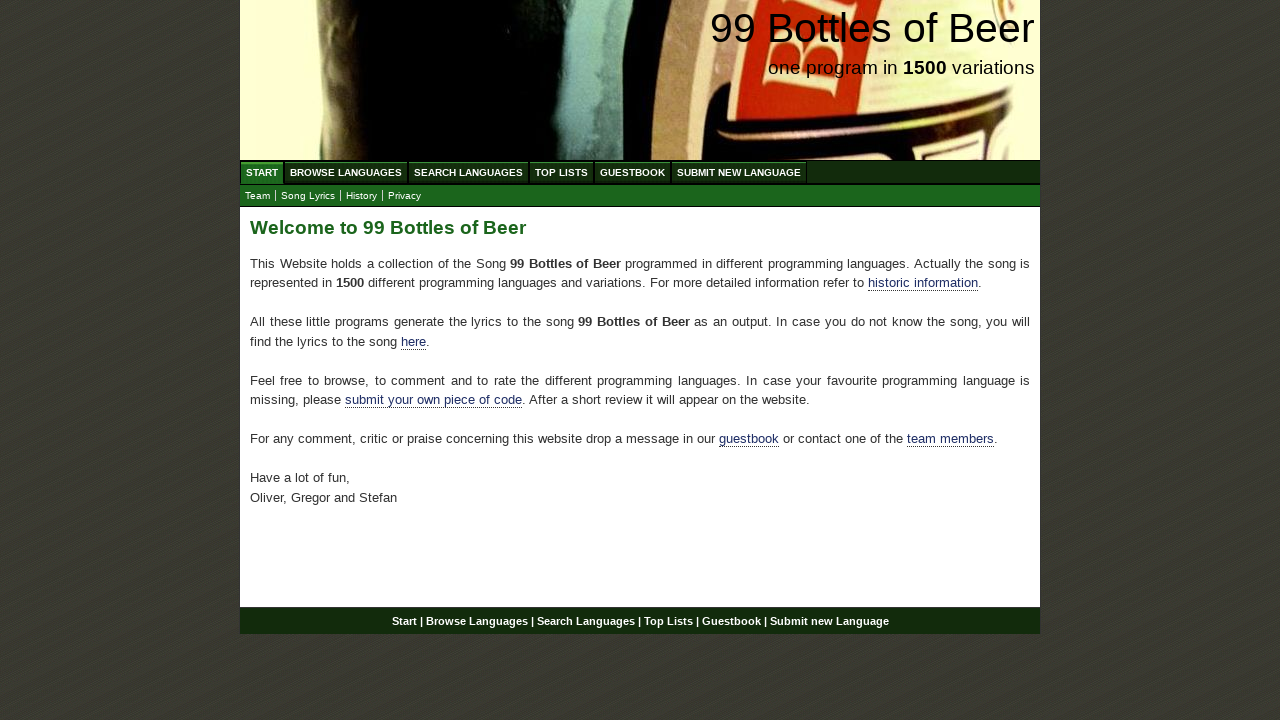

Navigated to 99 Bottles of Beer website
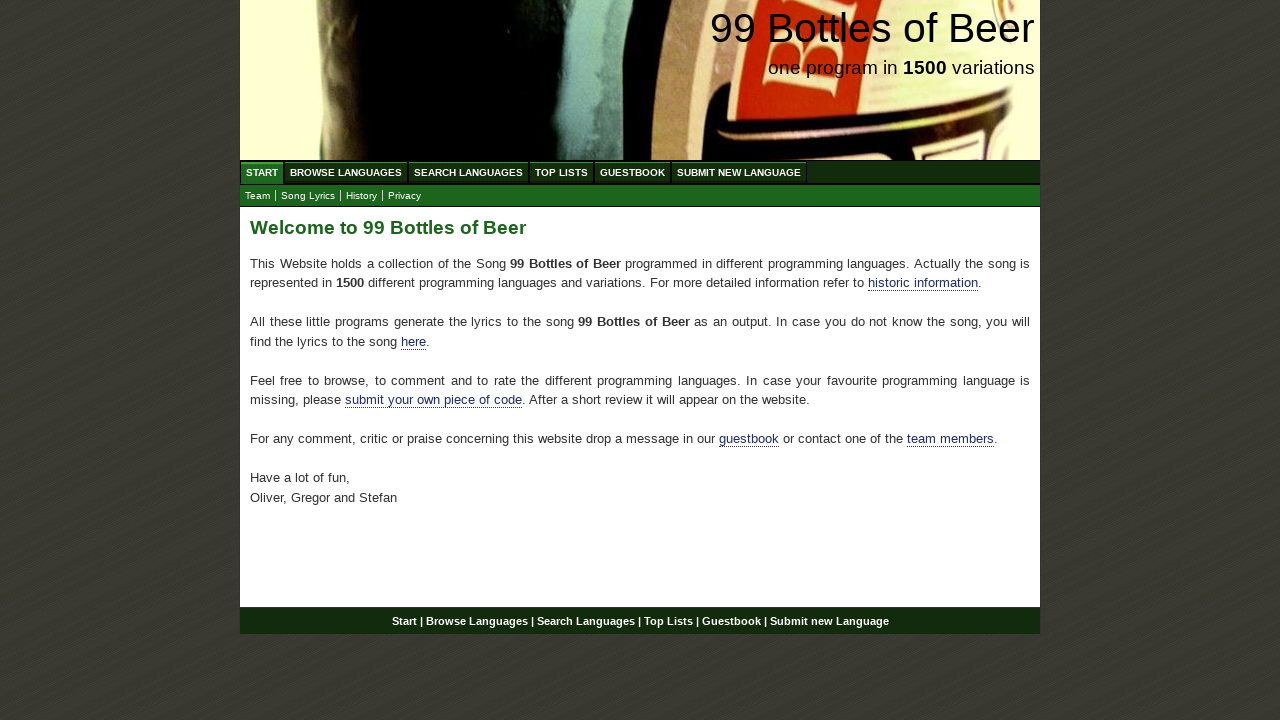

Clicked on the Lyrics link in navigation menu at (308, 196) on xpath=//a[@href='lyrics.html']
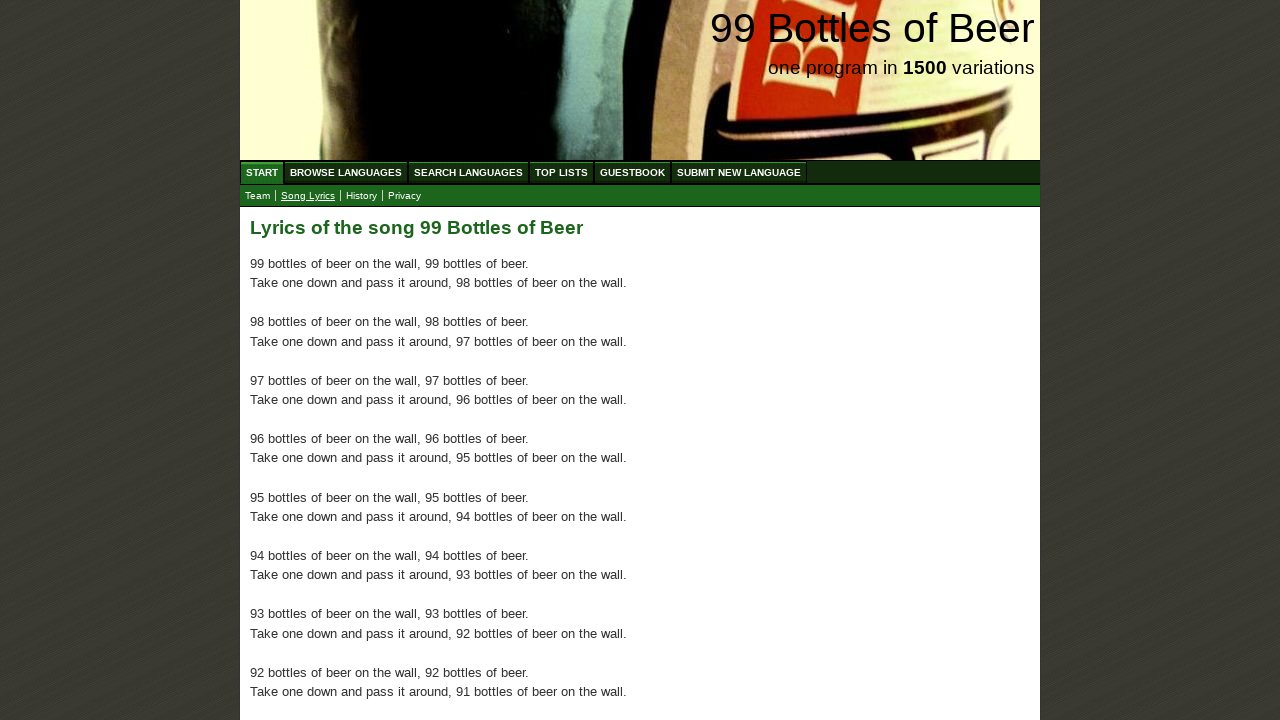

Lyrics page loaded and main content area is visible
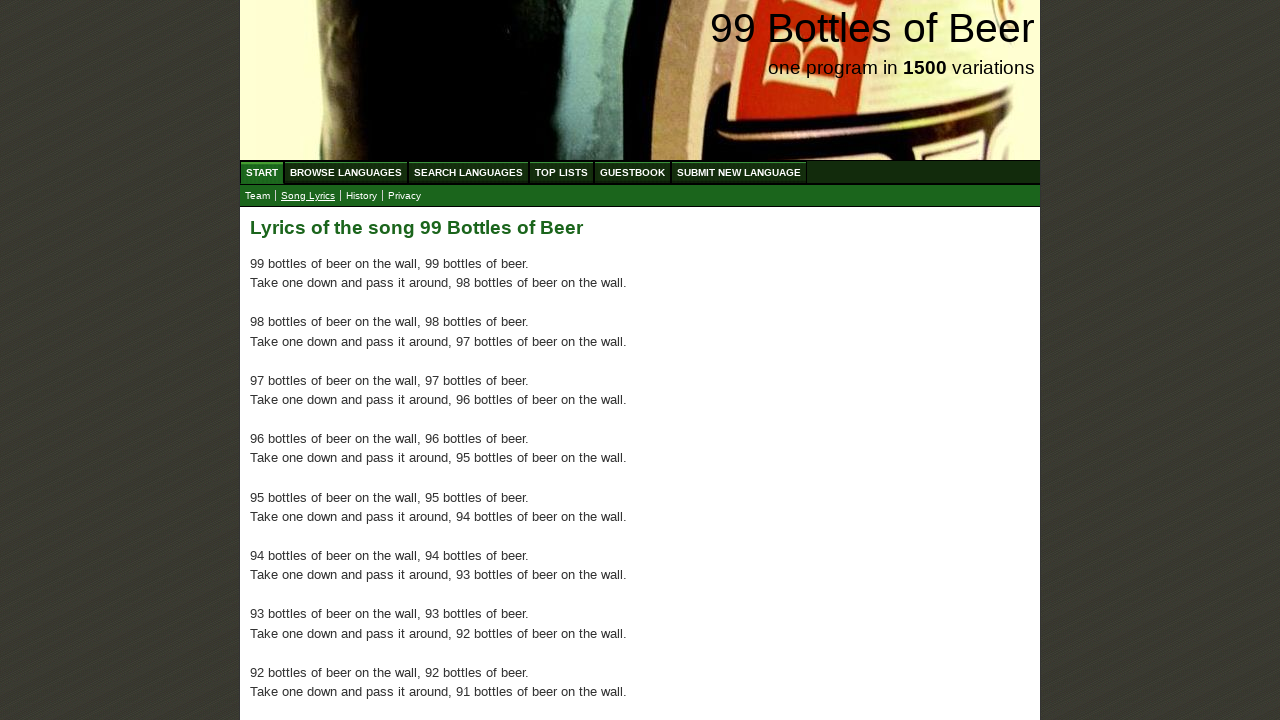

Verified all 100 verse paragraphs are present in the song lyrics
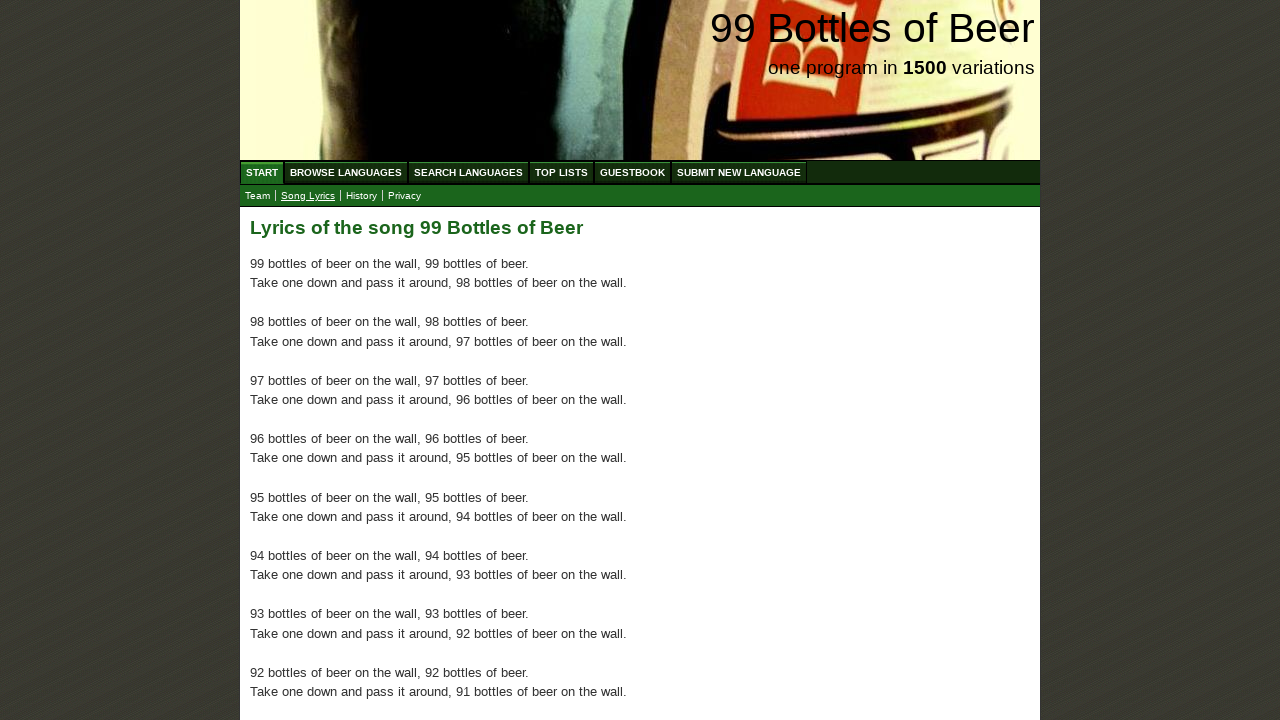

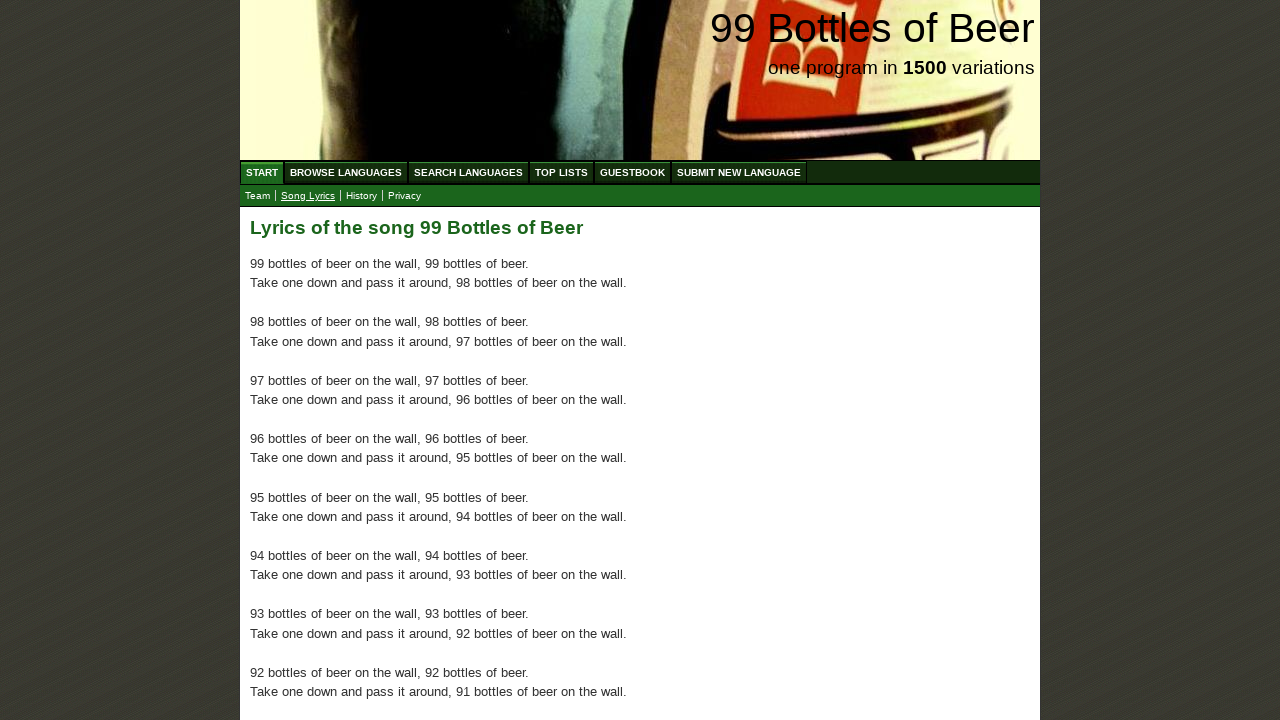